Tests JavaScript confirmation alert handling by clicking a button that triggers an alert and then accepting it

Starting URL: http://www.tizag.com/javascriptT/javascriptalert.php

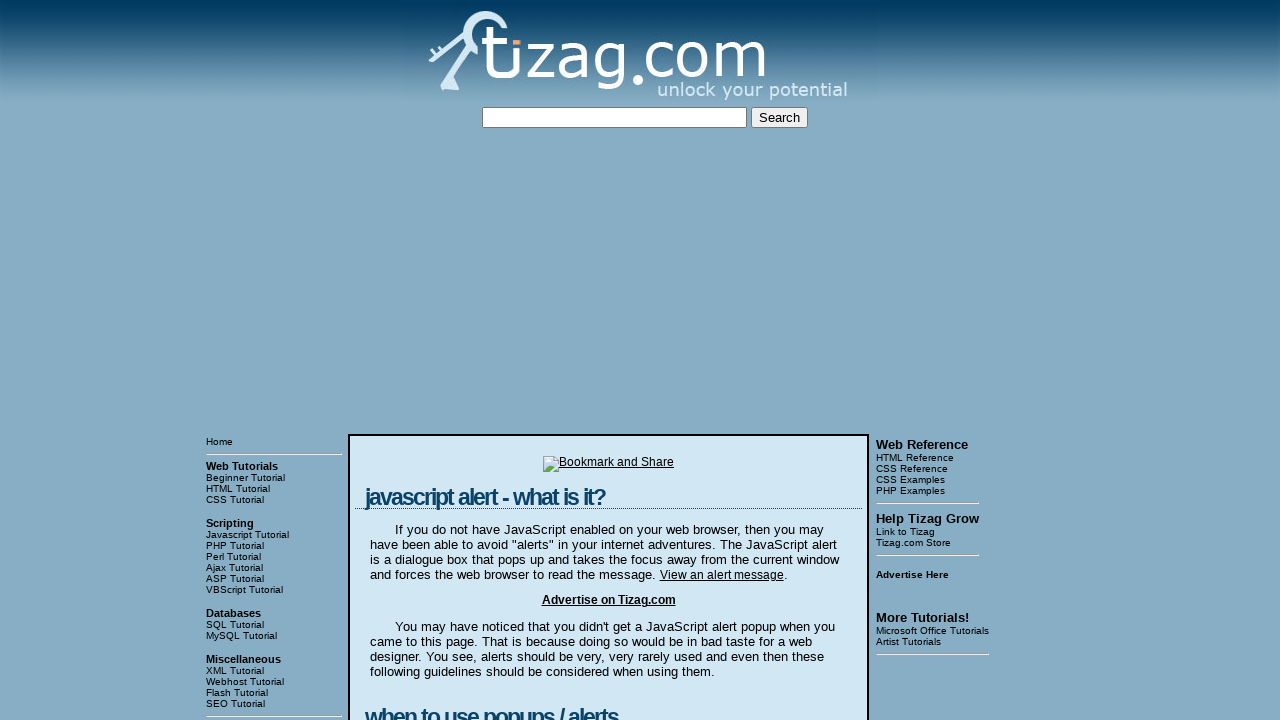

Set up dialog handler to accept confirmation alerts
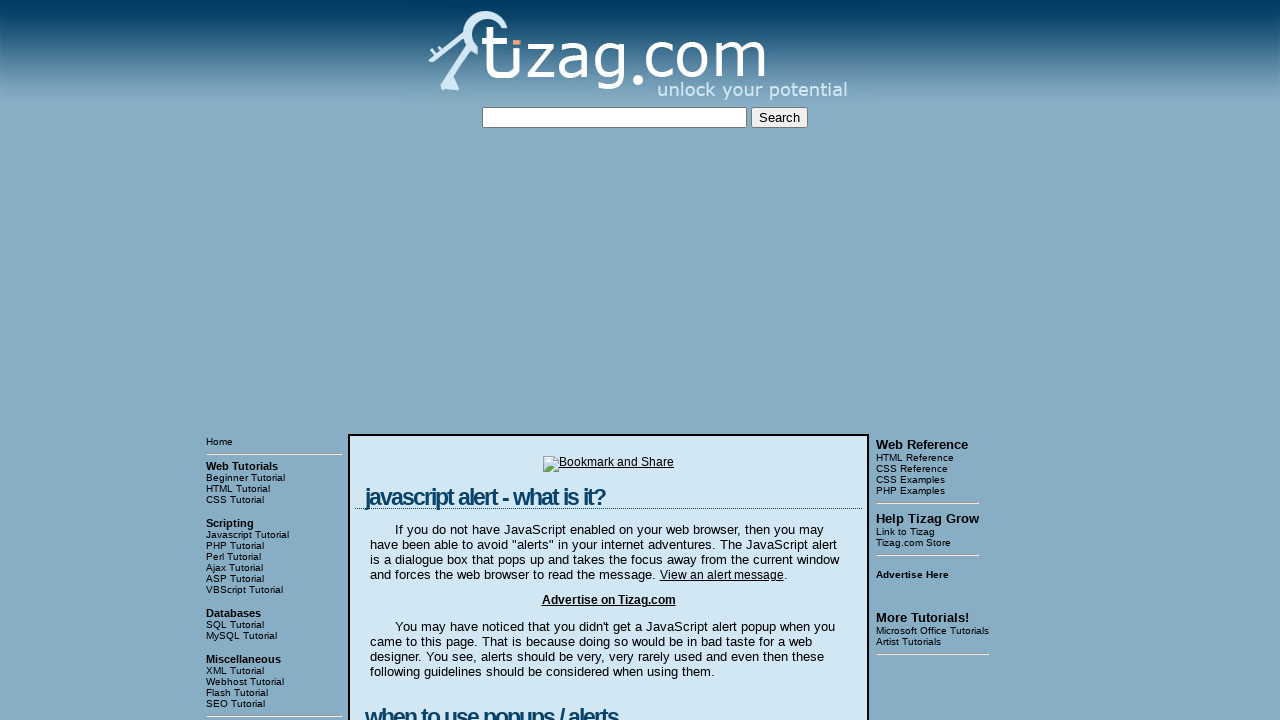

Clicked Confirmation Alert button to trigger JavaScript alert at (428, 361) on input[value='Confirmation Alert']
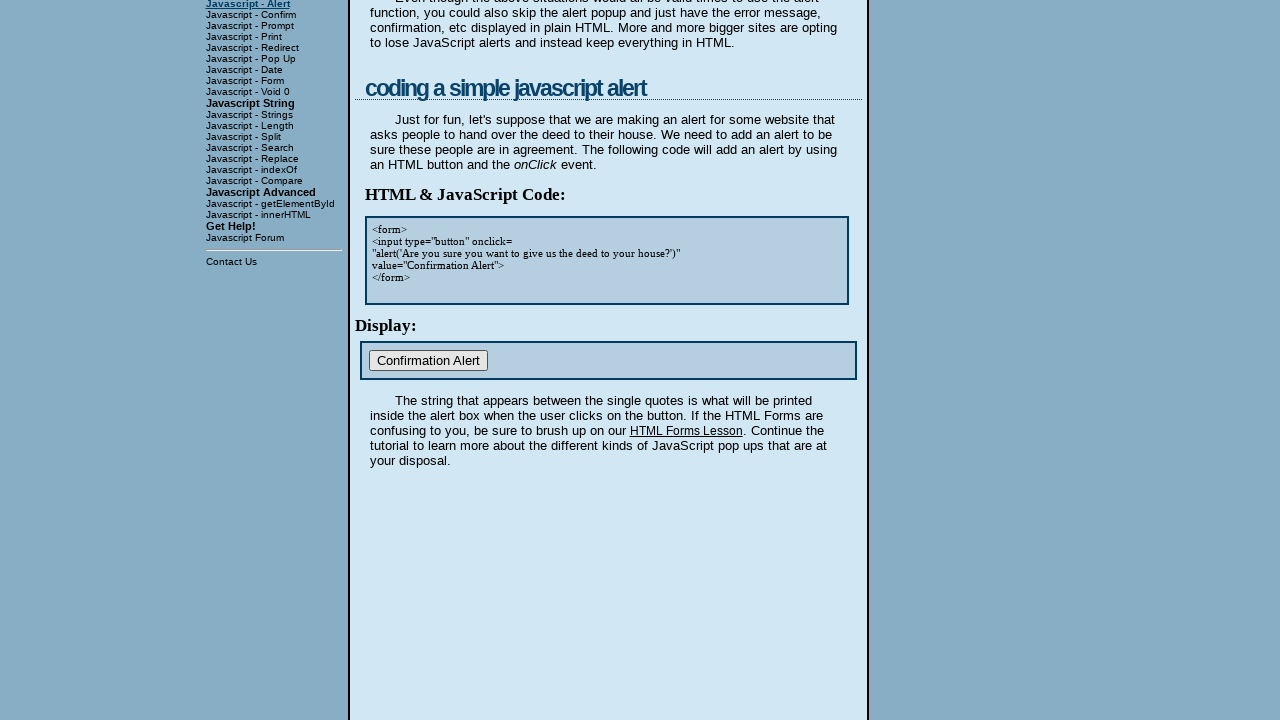

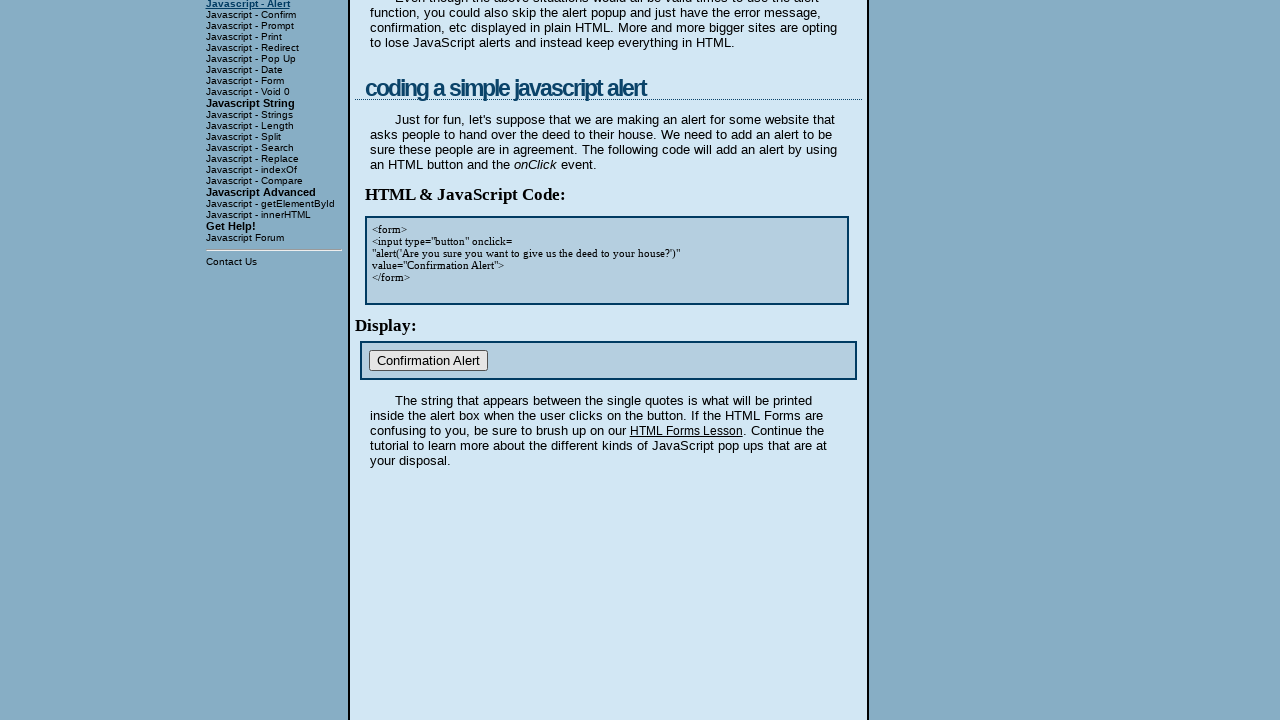